Tests table sorting functionality and pagination by clicking column header to sort, verifying sort order, and searching for a specific item across multiple pages

Starting URL: https://rahulshettyacademy.com/seleniumPractise/#/offers

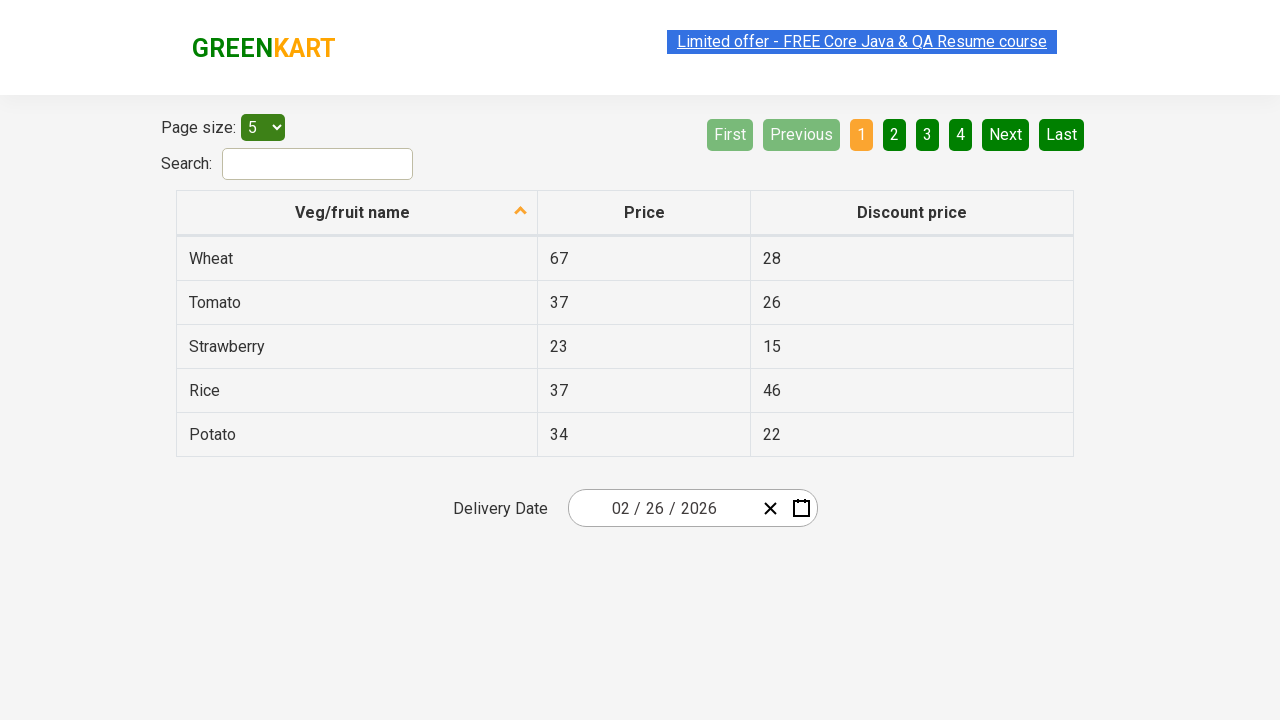

Clicked first column header to sort table at (357, 213) on xpath=//table/thead/tr/th[1]
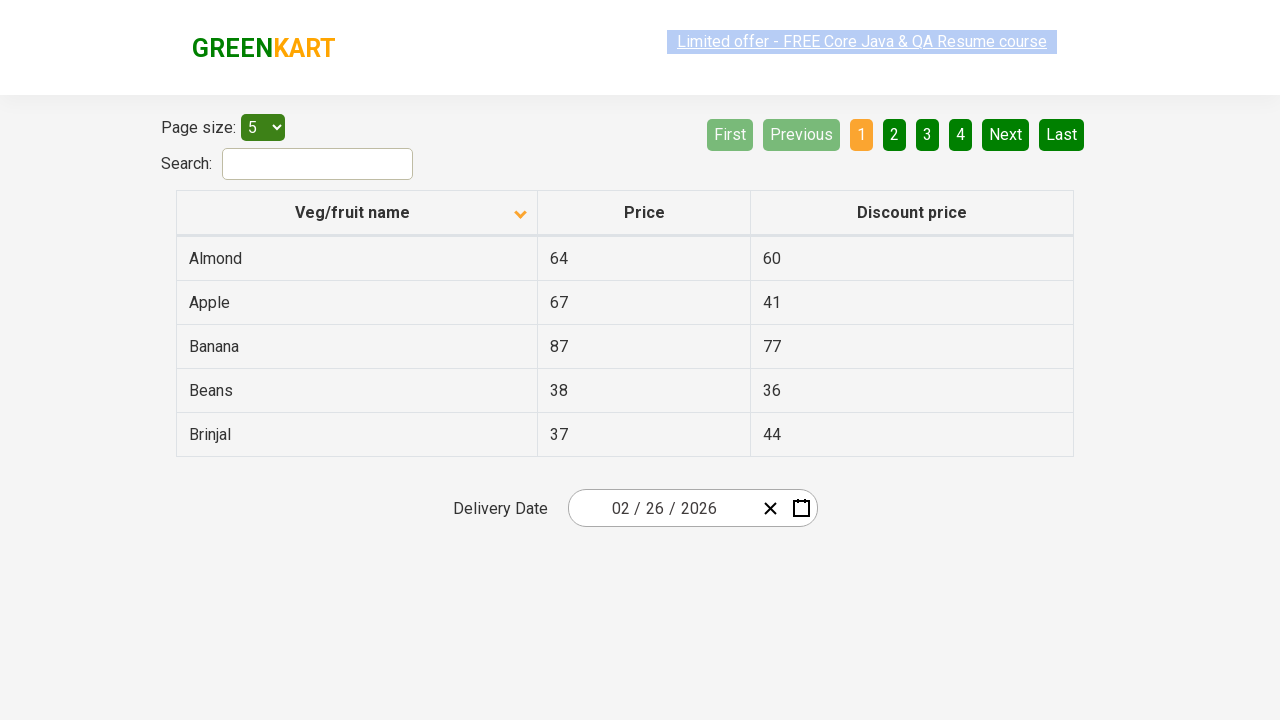

Retrieved all items from first column
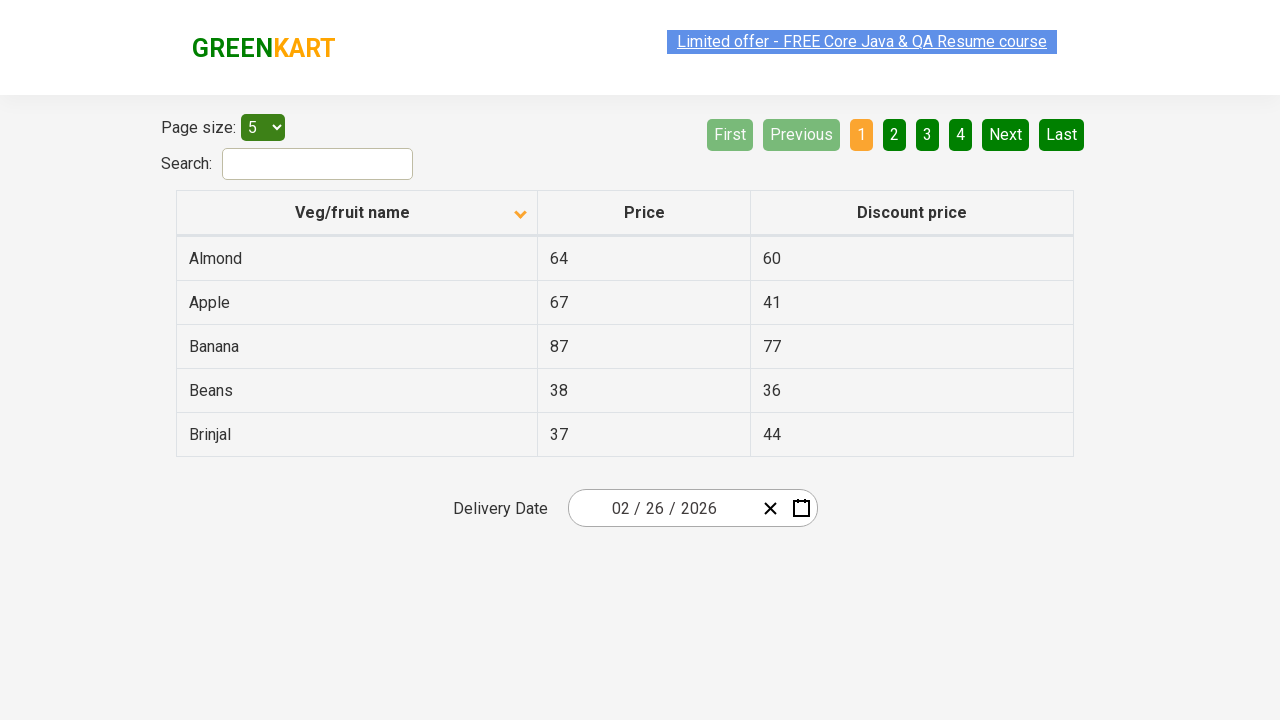

Verified table is sorted in ascending order
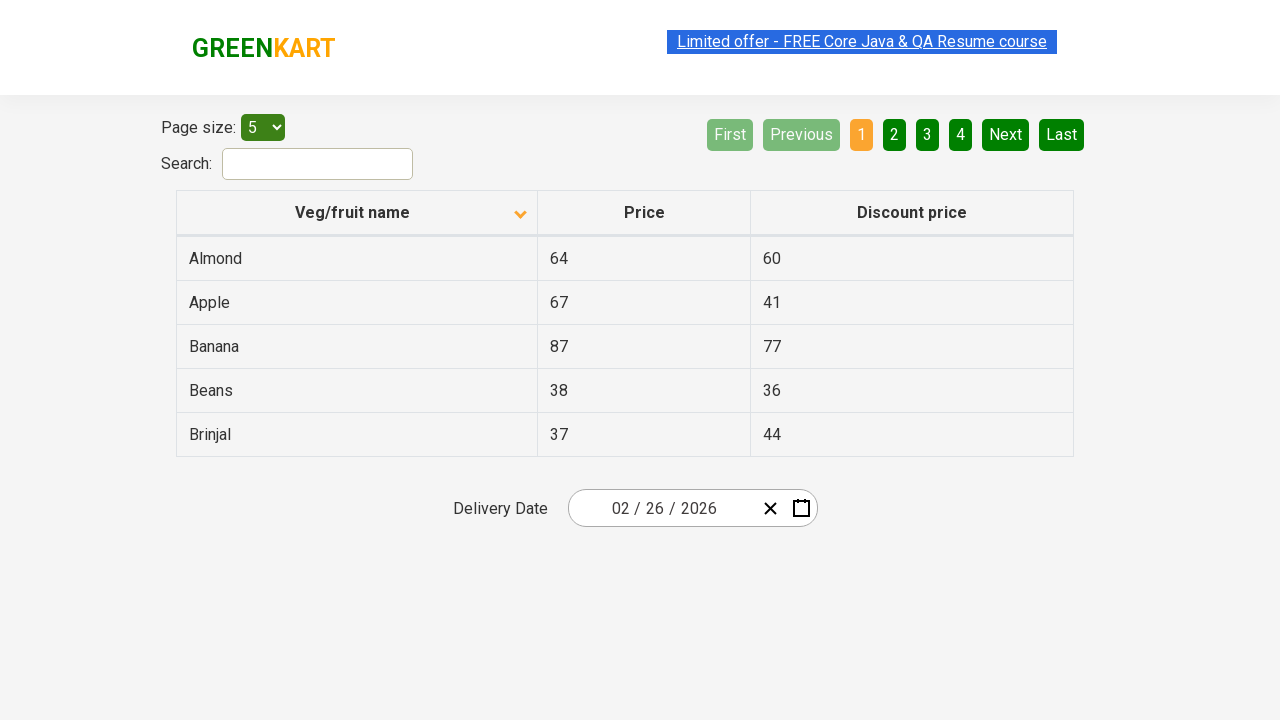

Retrieved items from current page
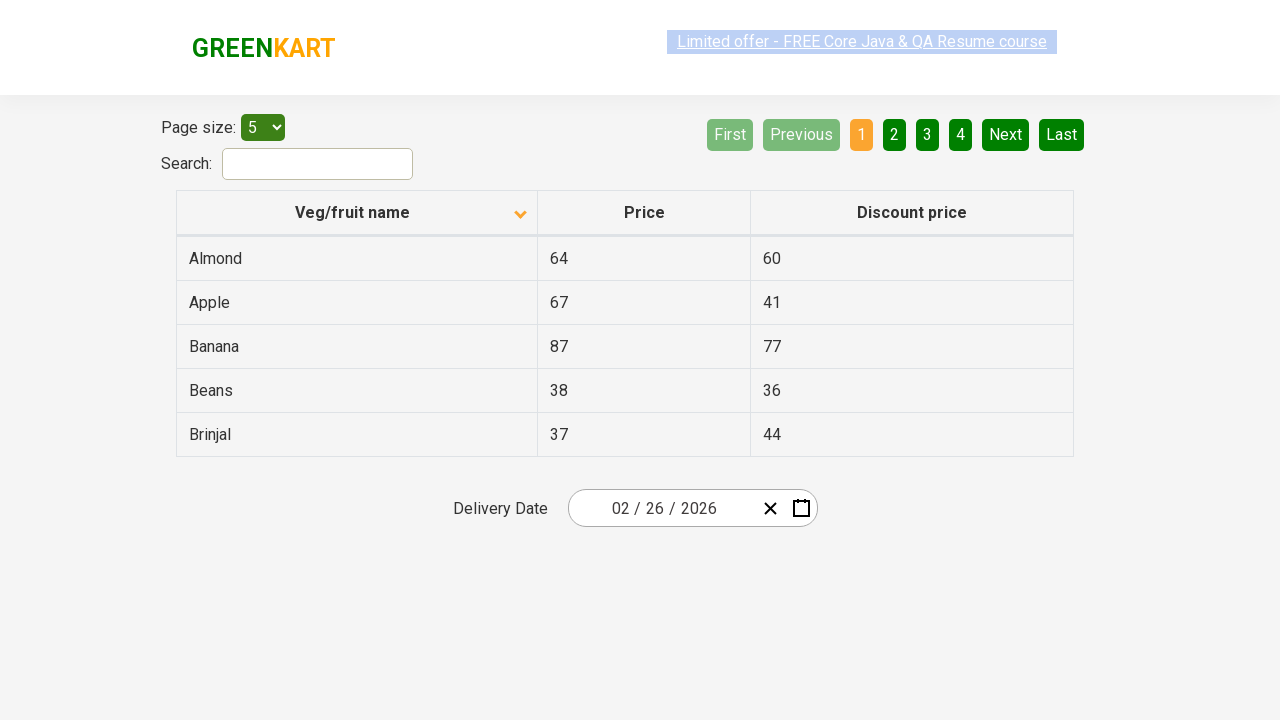

Cheese not found on current page, navigated to next page at (1006, 134) on xpath=//a[@aria-label='Next']
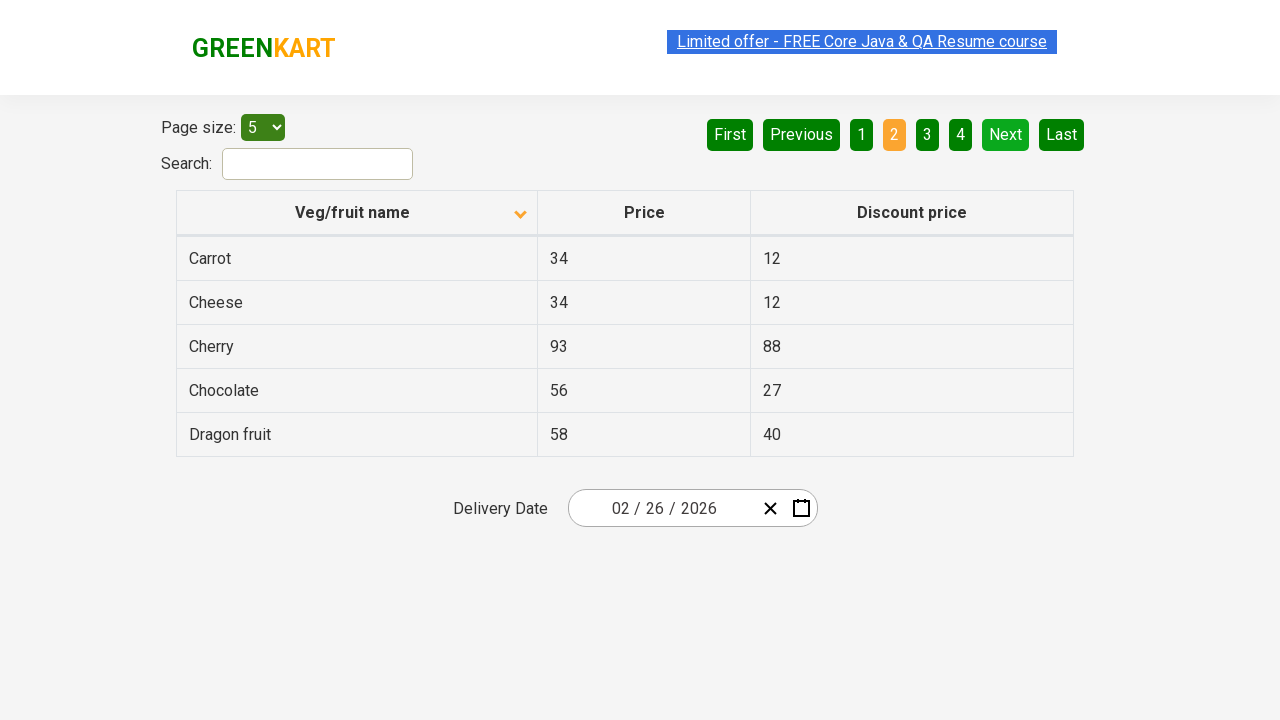

Retrieved items from current page
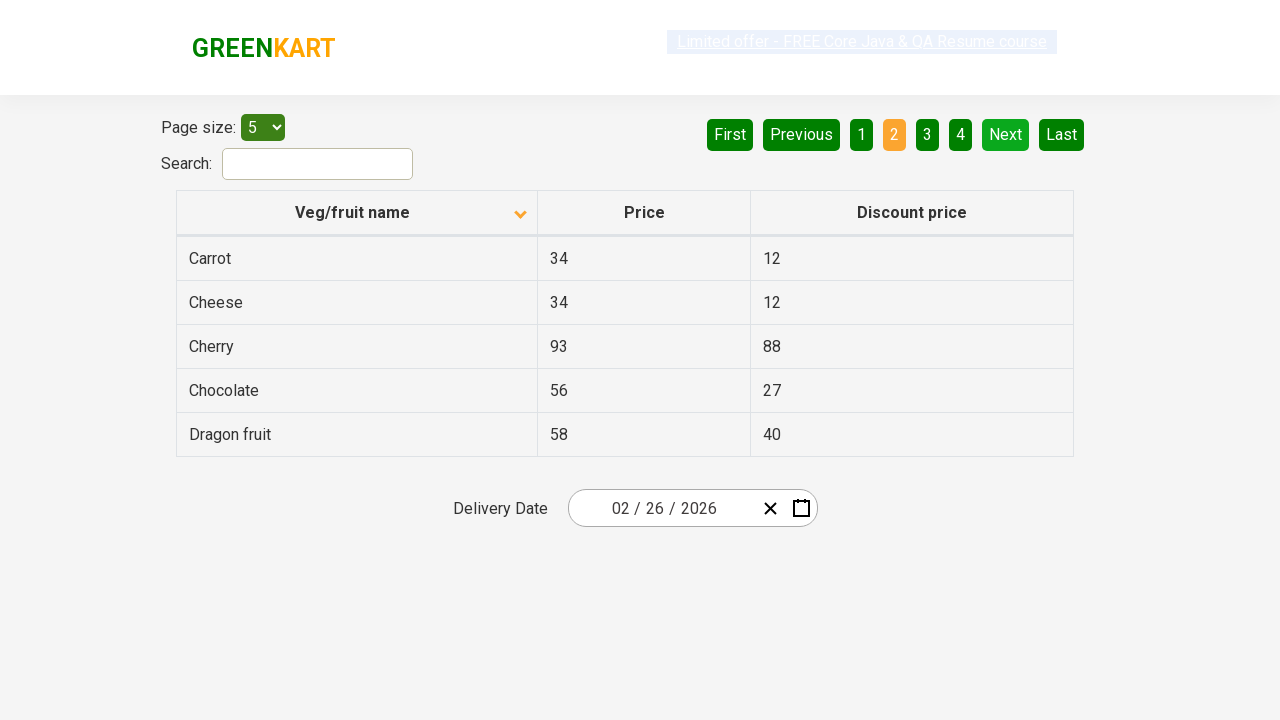

Found Cheese item and extracted its price
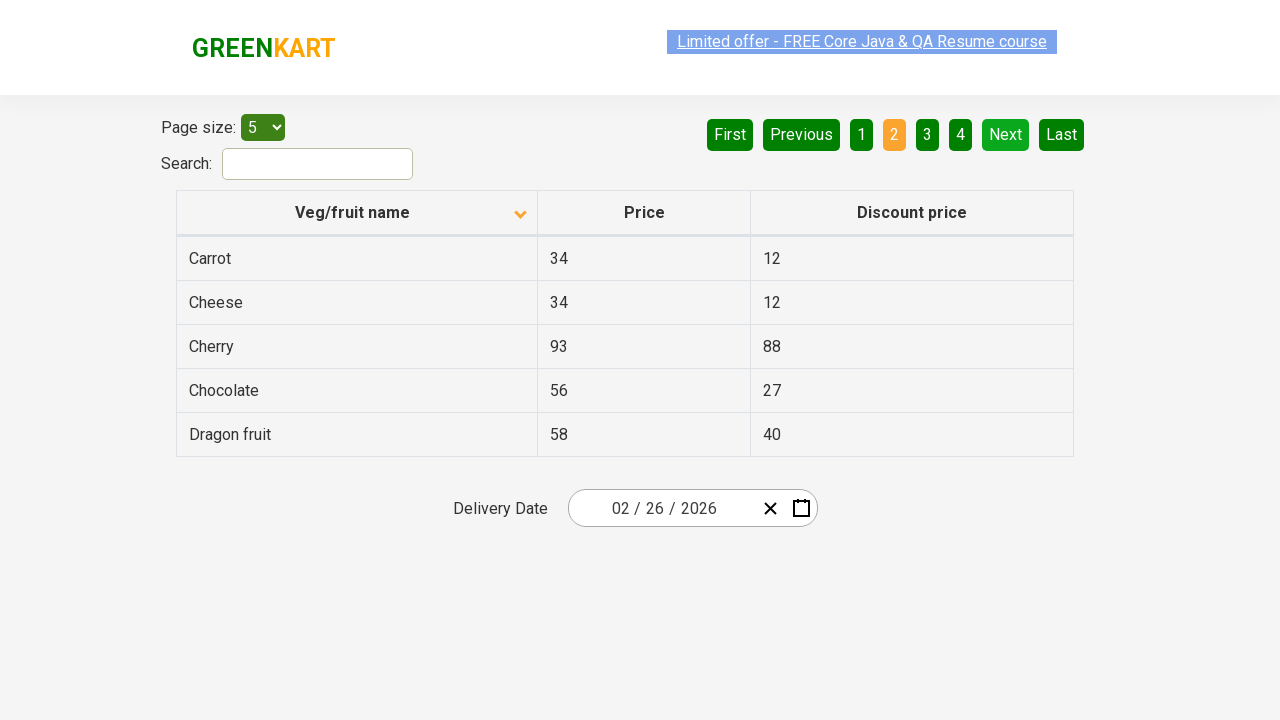

Test completed - Cheese price found: ['34']
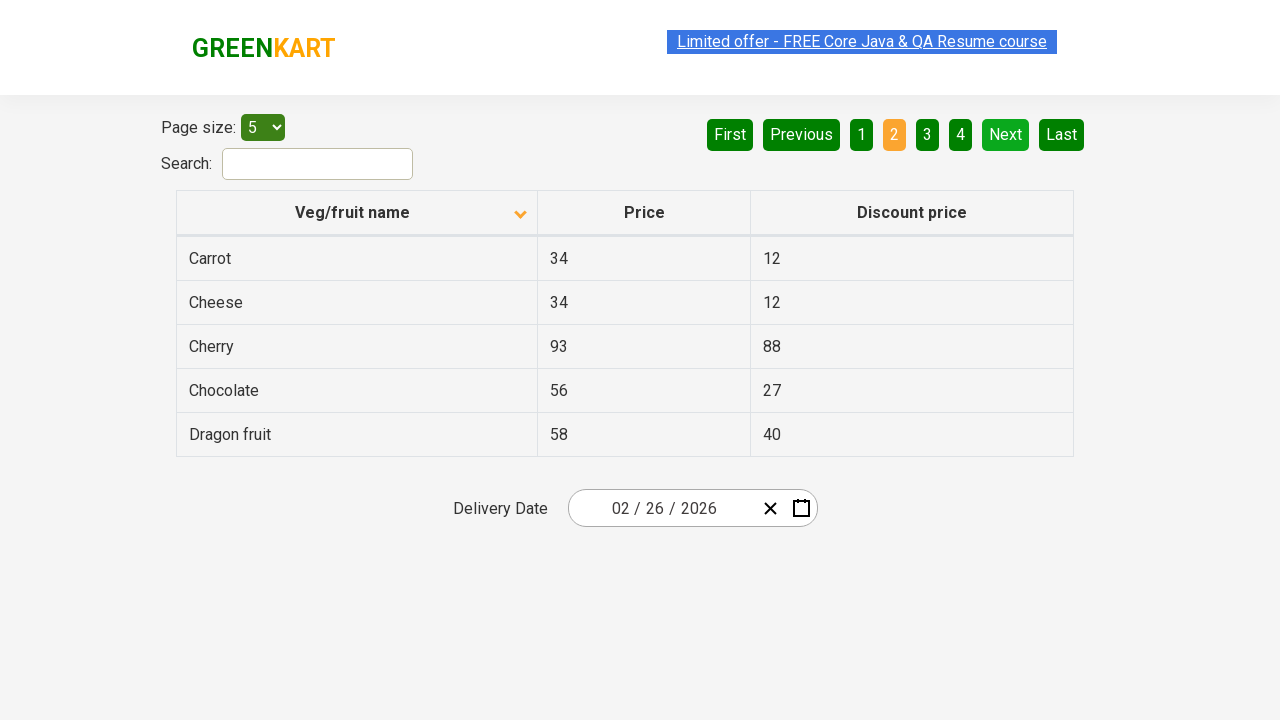

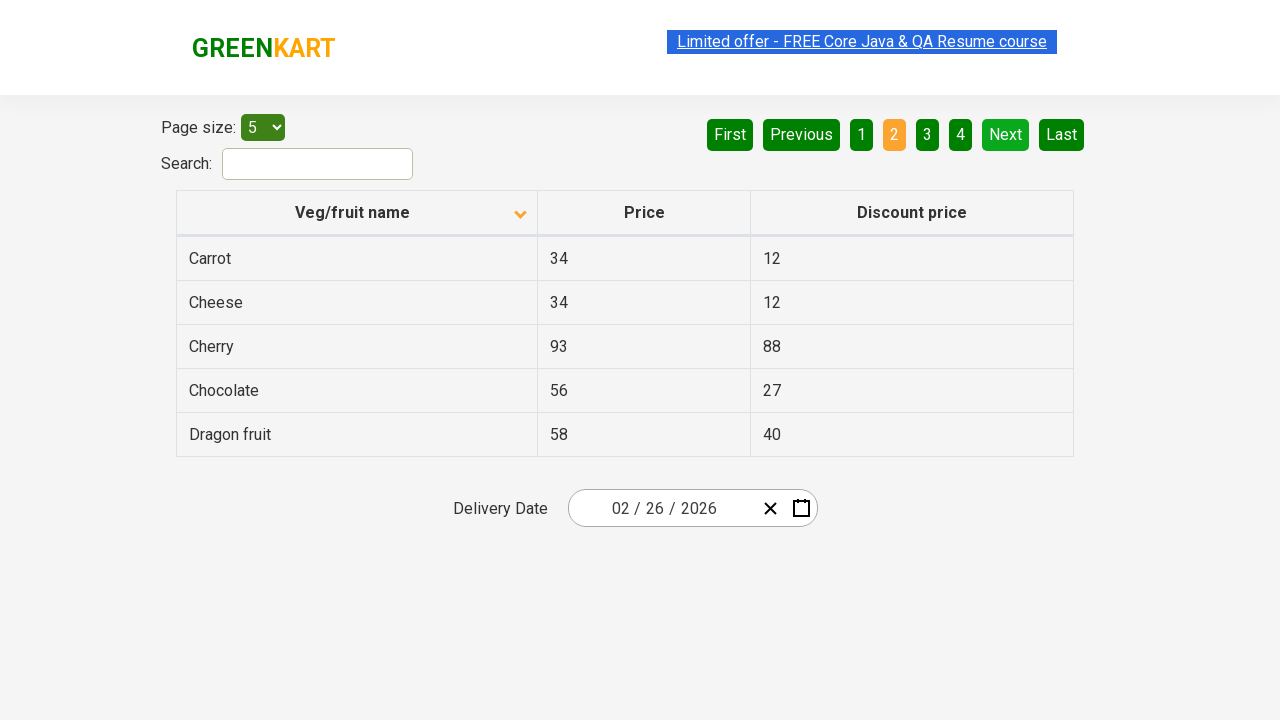